Tests adding multiple products to cart by hovering over products, clicking add to cart buttons, and then viewing the cart

Starting URL: http://automationexercise.com

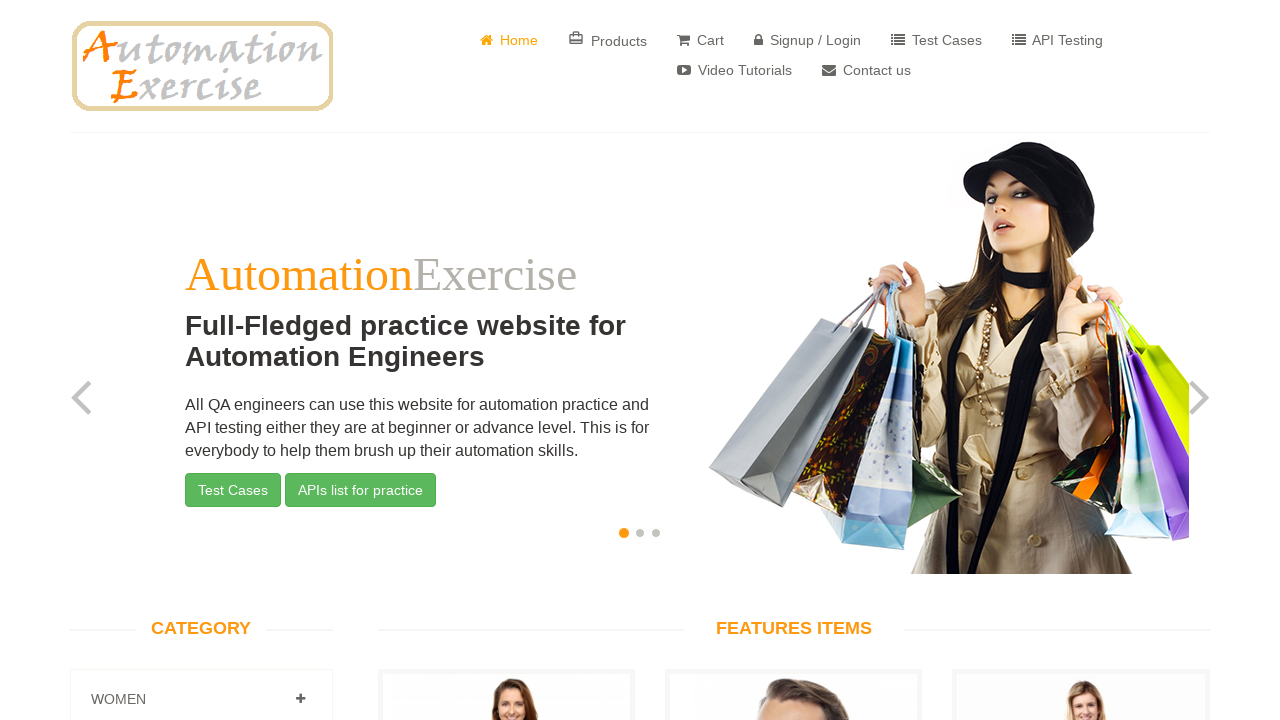

Clicked Products button to navigate to products page at (608, 40) on text=Products
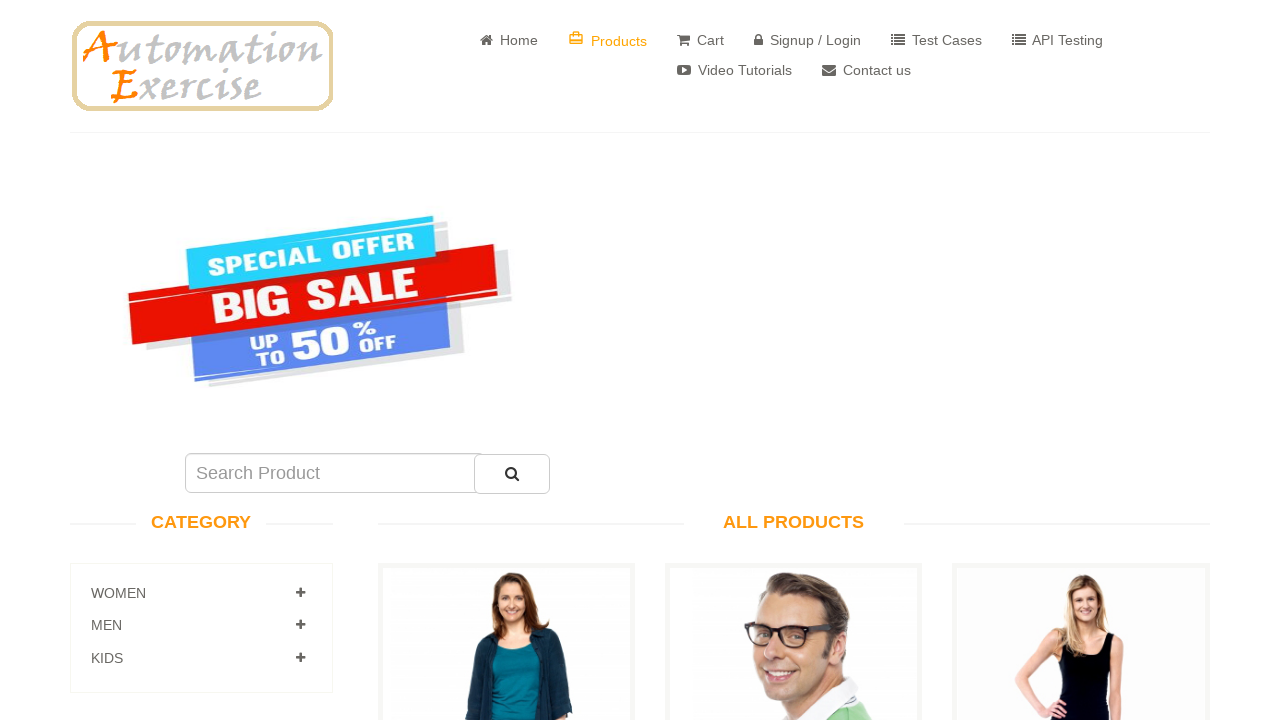

Products page loaded and first product became visible
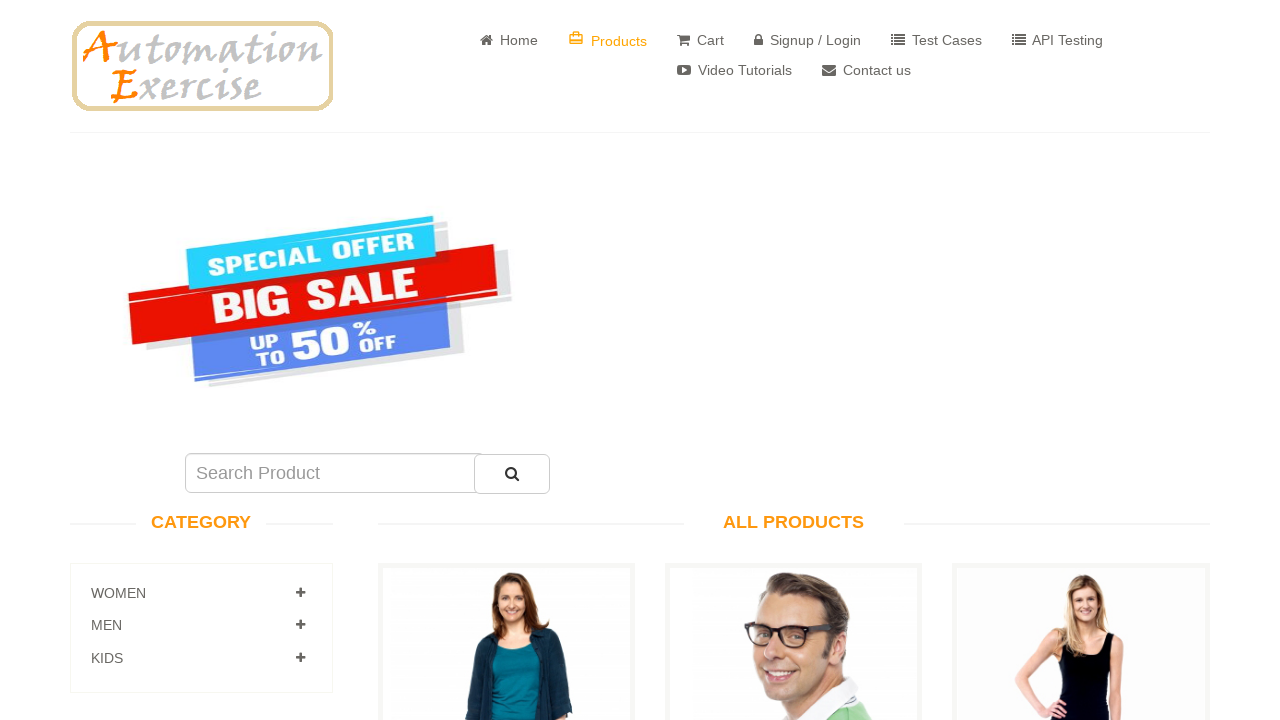

Hovered over first product at (506, 361) on xpath=//a[@data-product-id='1']
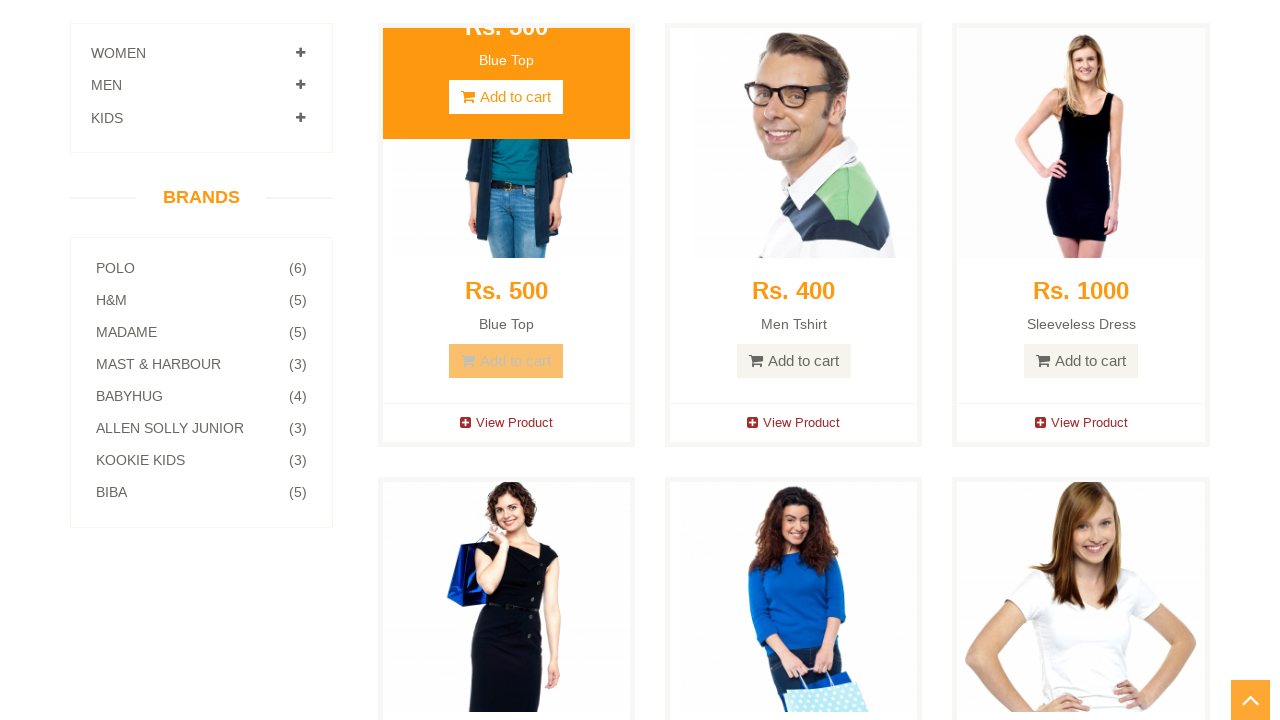

Clicked add to cart button for first product at (506, 361) on xpath=//a[@data-product-id='1']
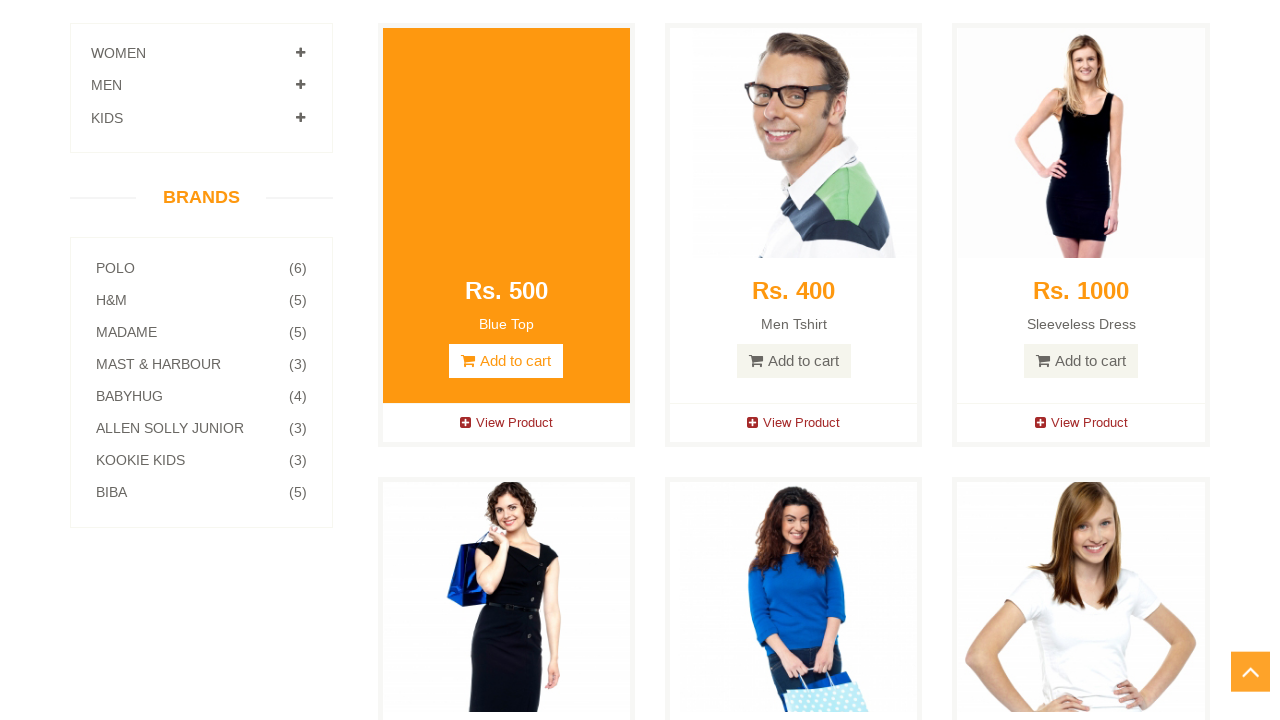

Clicked Continue Shopping button at (640, 336) on text=Continue Shopping
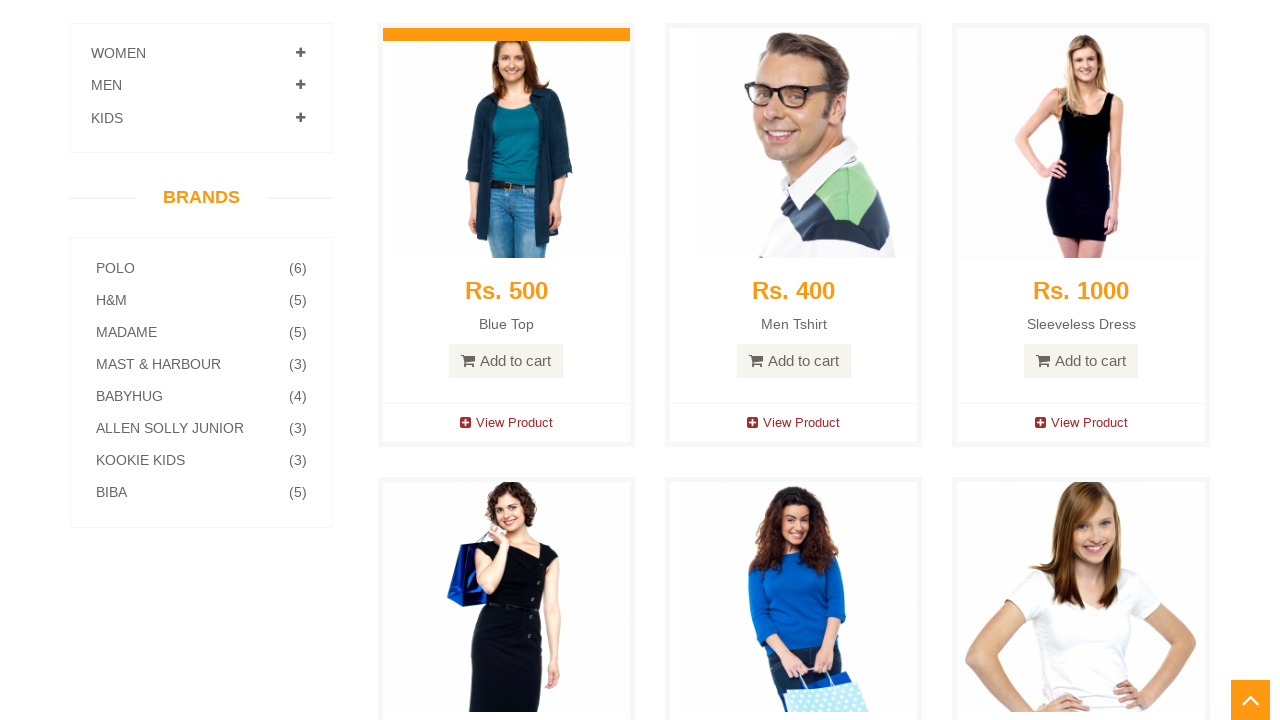

Hovered over second product at (794, 361) on xpath=//a[@data-product-id='2']
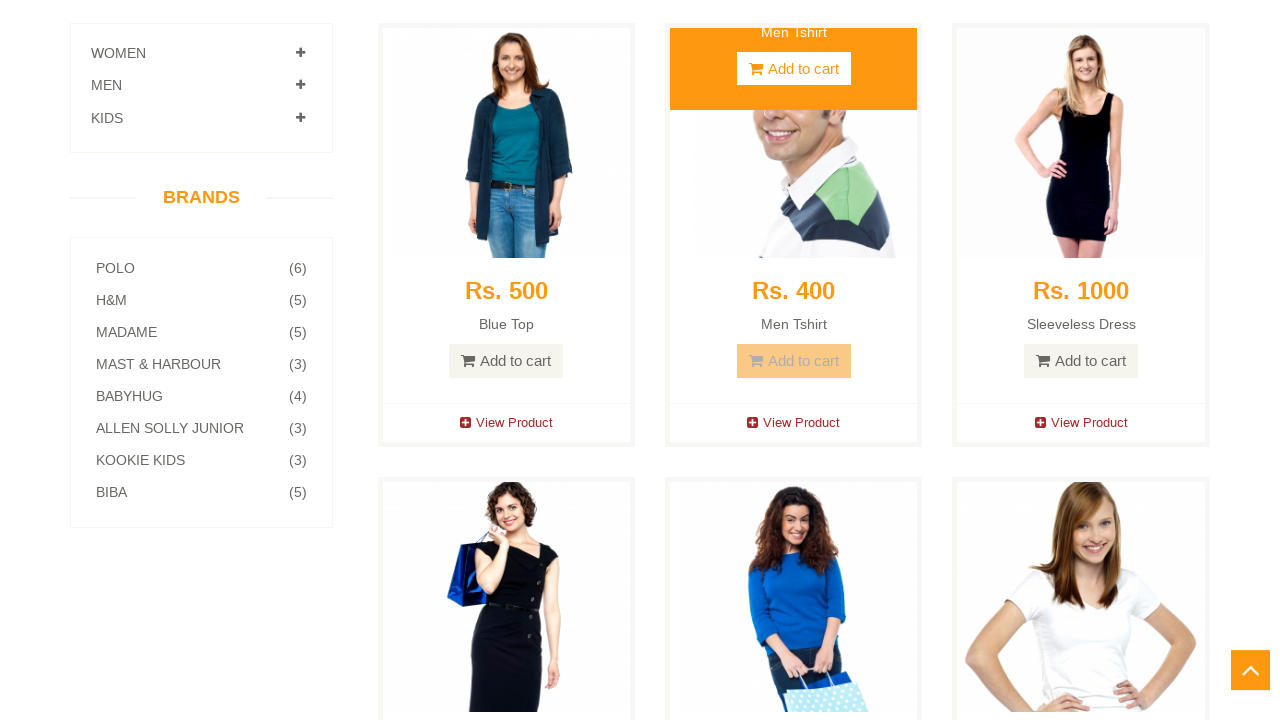

Clicked add to cart button for second product at (794, 361) on xpath=//a[@data-product-id='2']
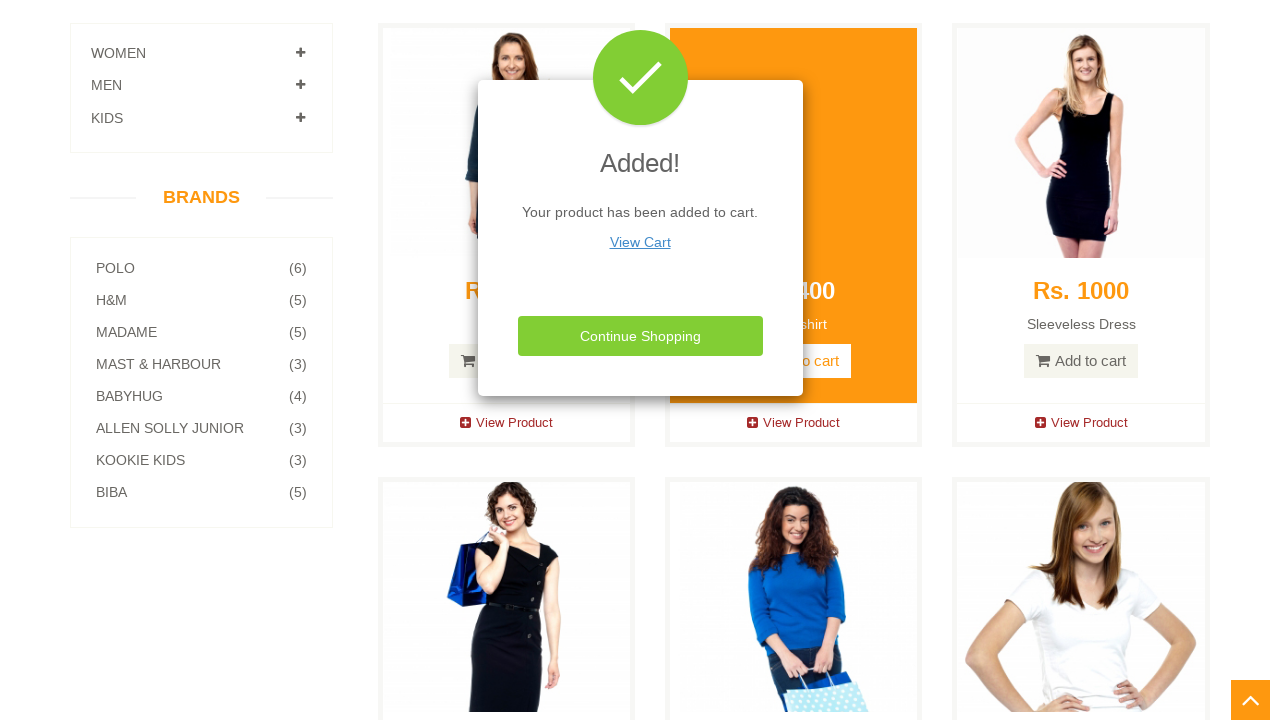

Clicked View Cart button to display cart with both products at (640, 242) on text=View Cart
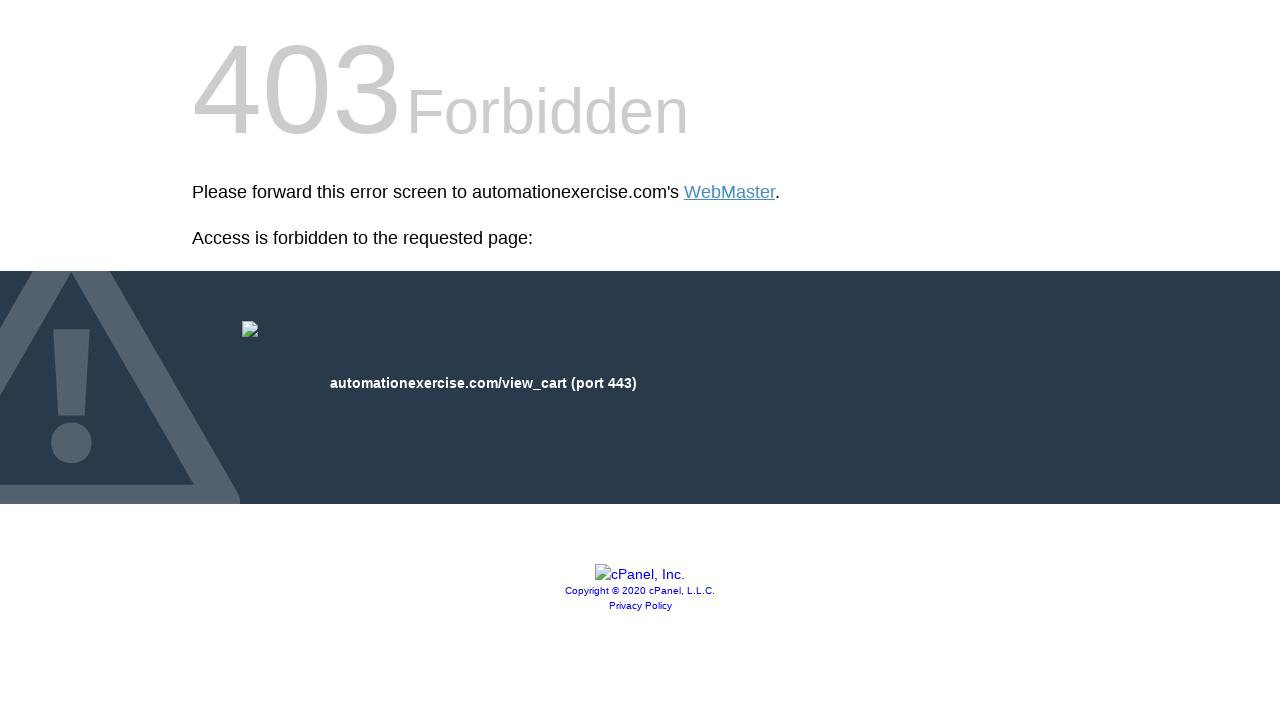

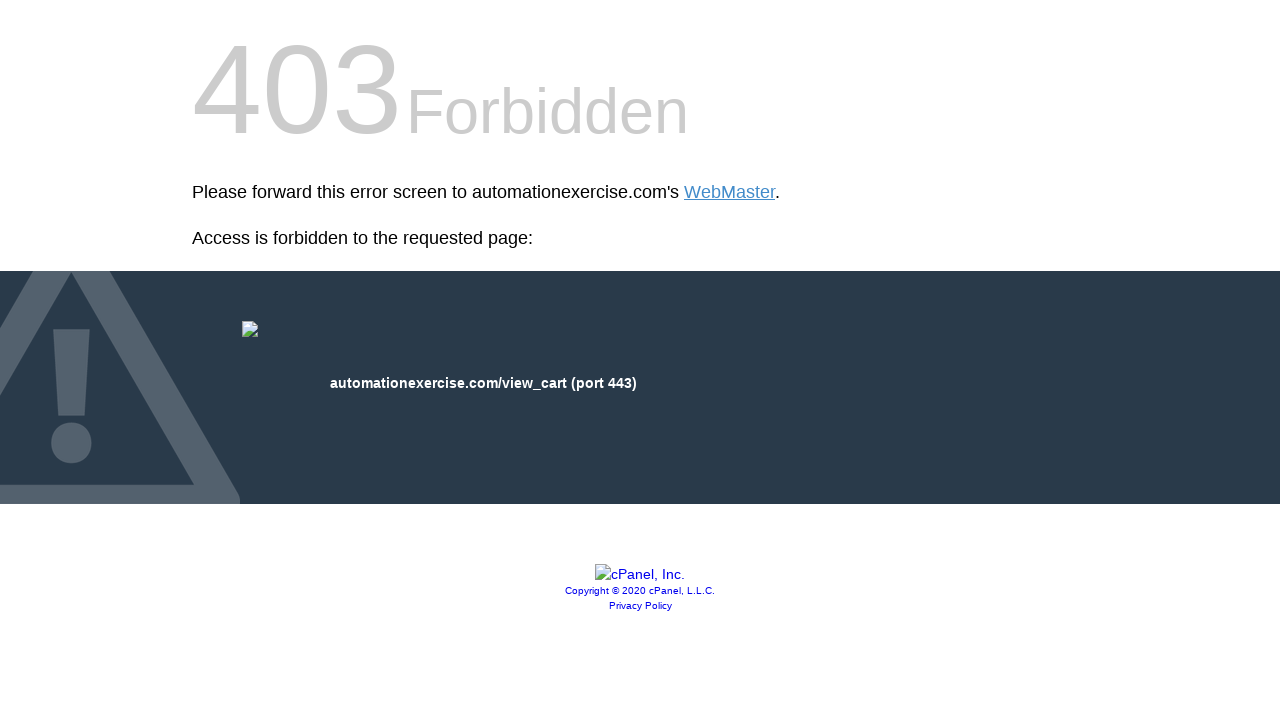